Tests JavaScript confirmation alert handling by clicking a button to trigger the alert, accepting it, and verifying the result message displays correctly on the page.

Starting URL: http://the-internet.herokuapp.com/javascript_alerts

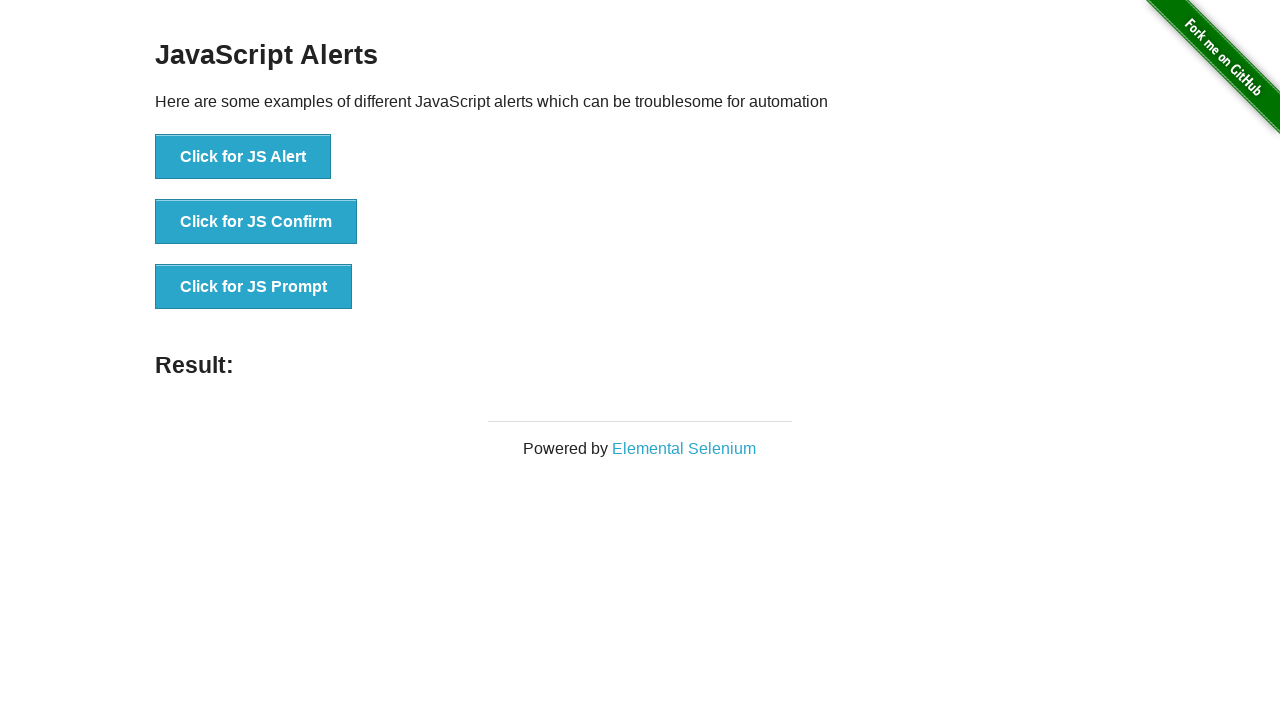

Clicked the second button to trigger JavaScript confirmation alert at (256, 222) on css=button >> nth=1
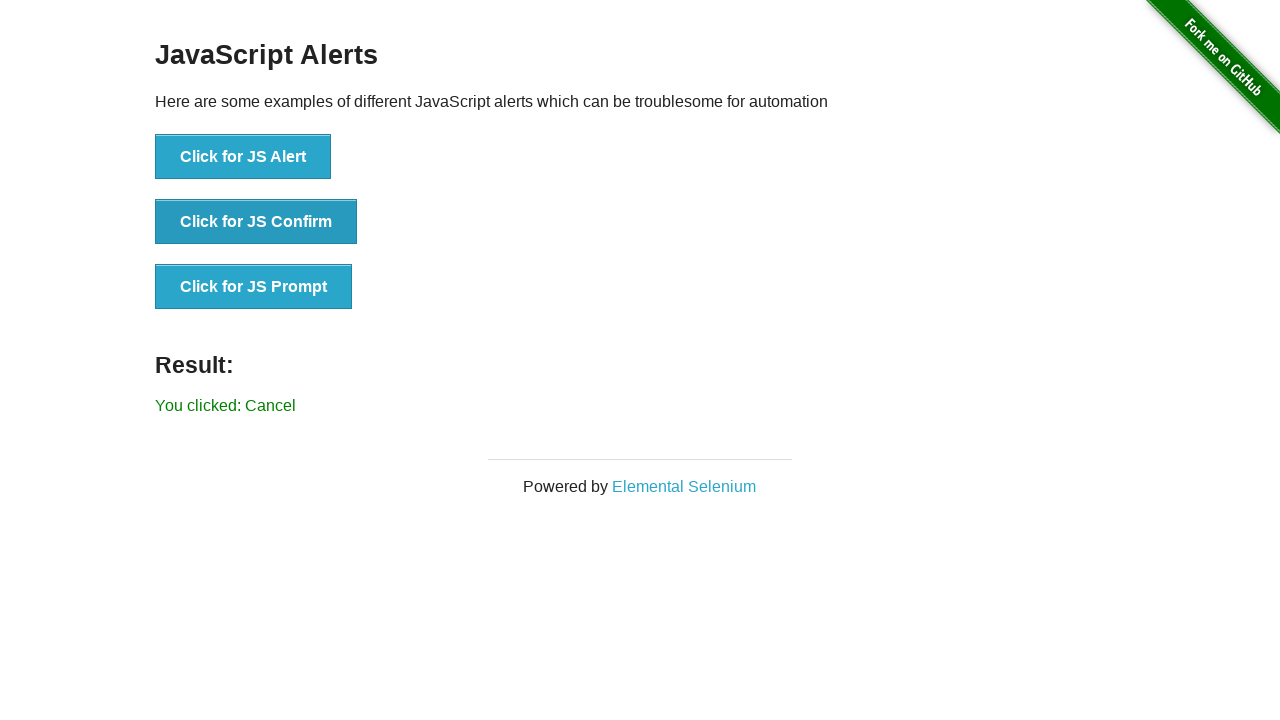

Set up dialog handler to accept alerts
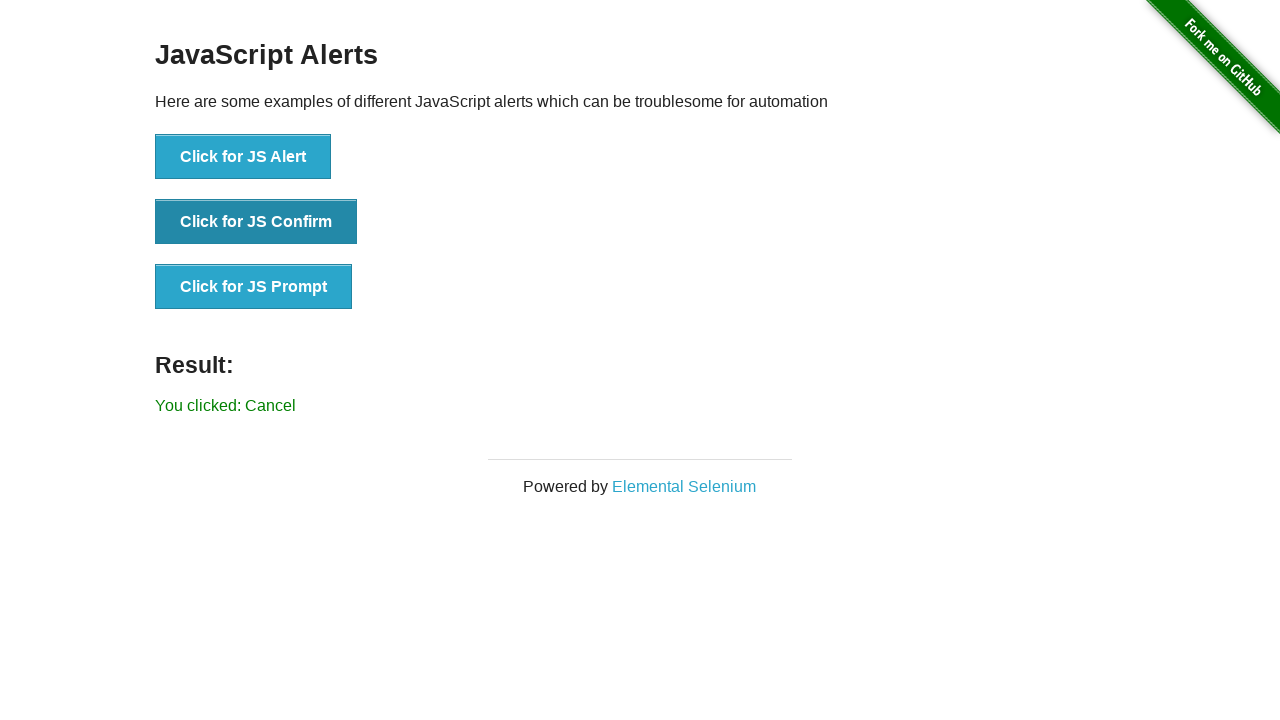

Clicked the second button again to trigger dialog with handler active at (256, 222) on css=button >> nth=1
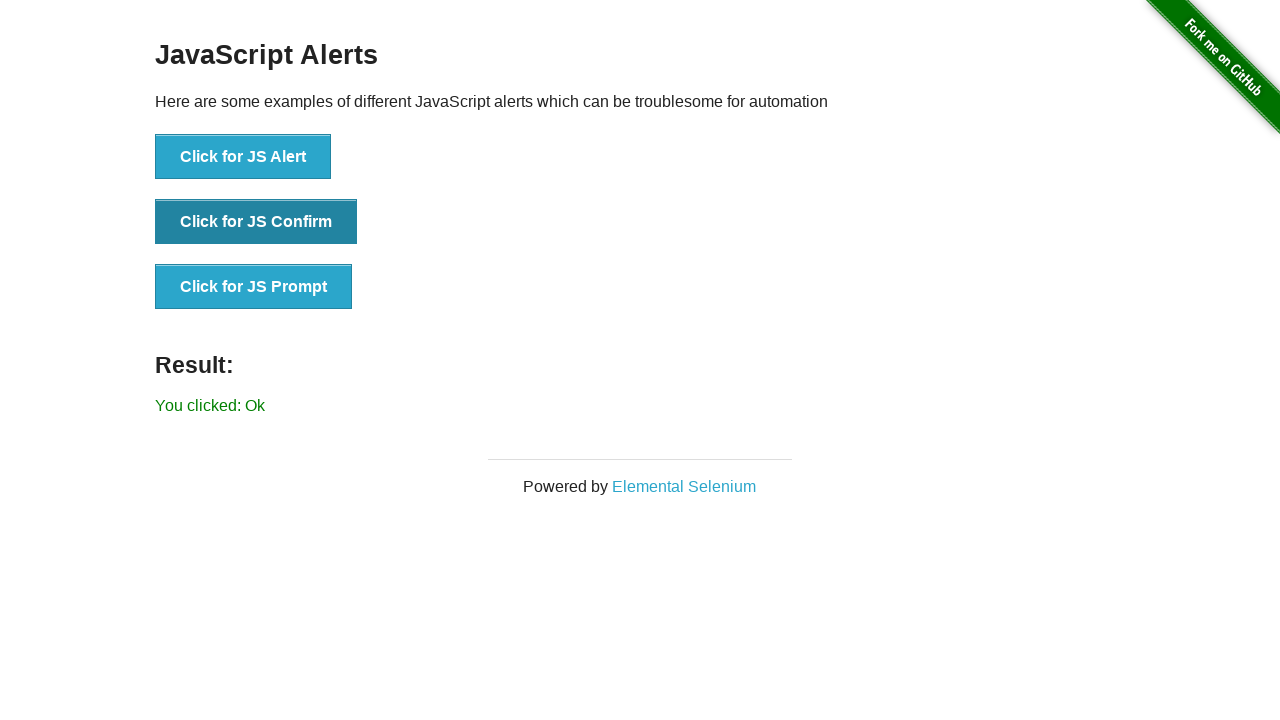

Waited for result element to appear
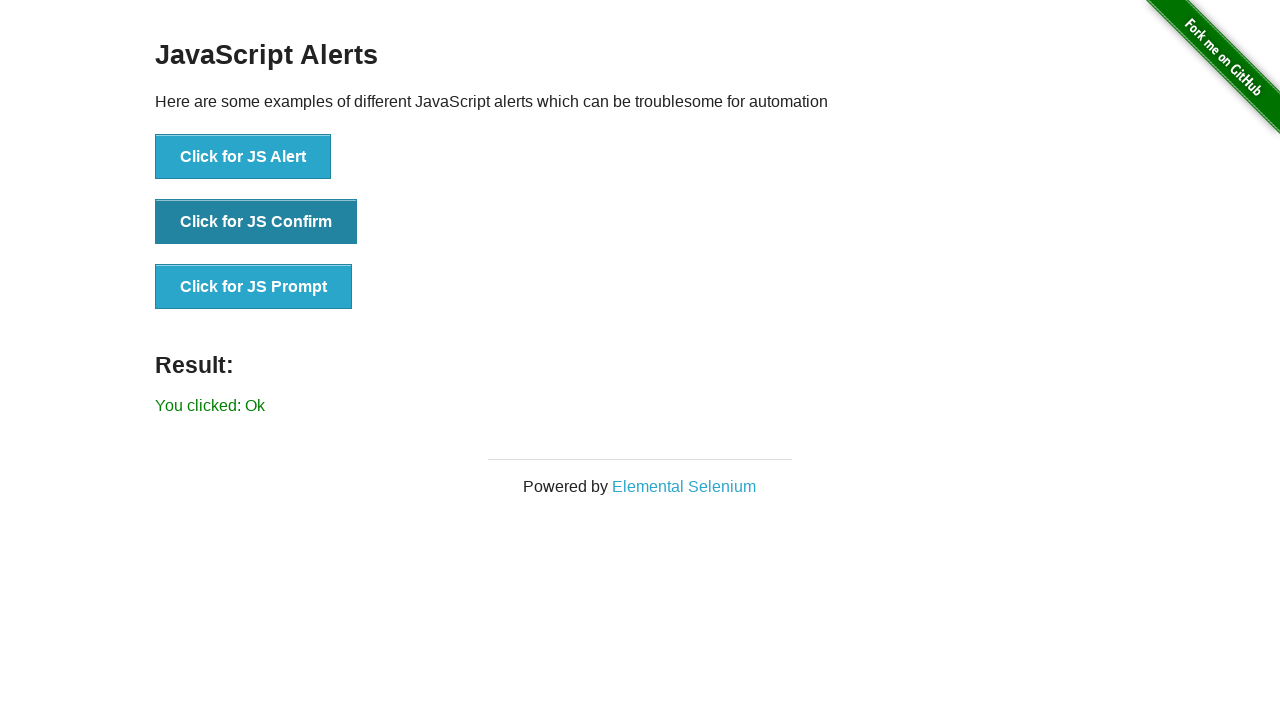

Verified result message displays 'You clicked: Ok'
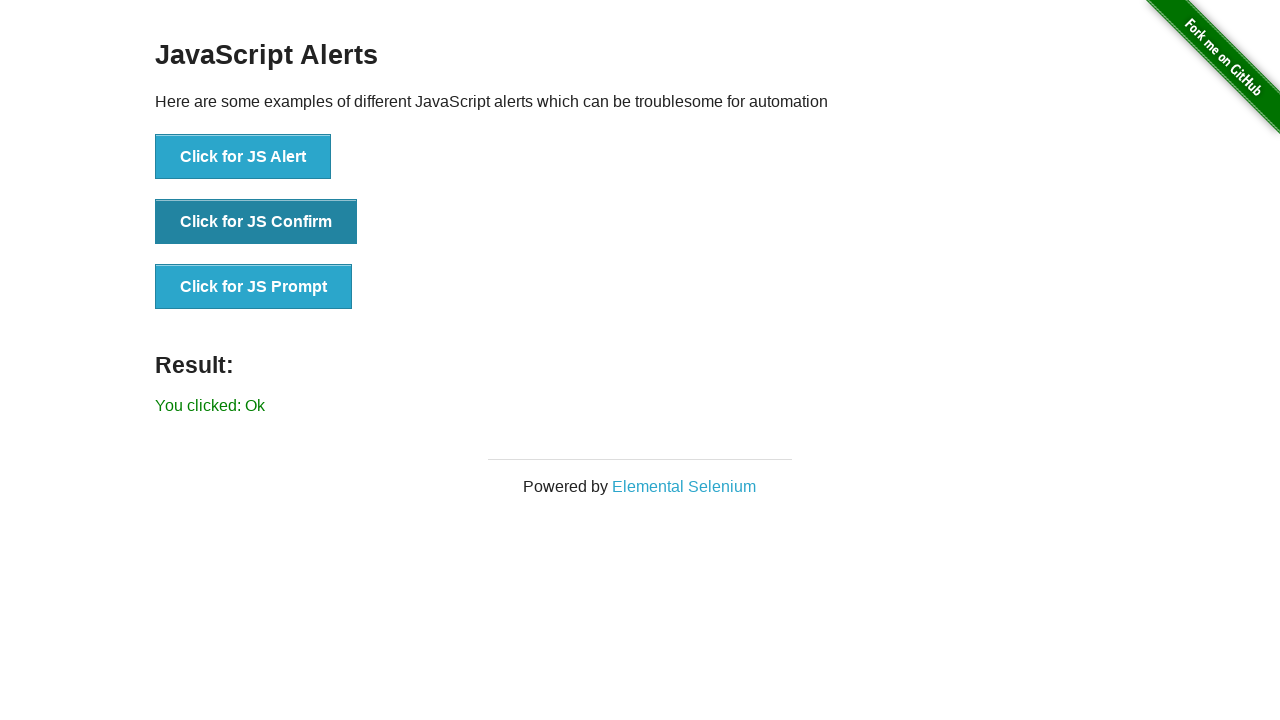

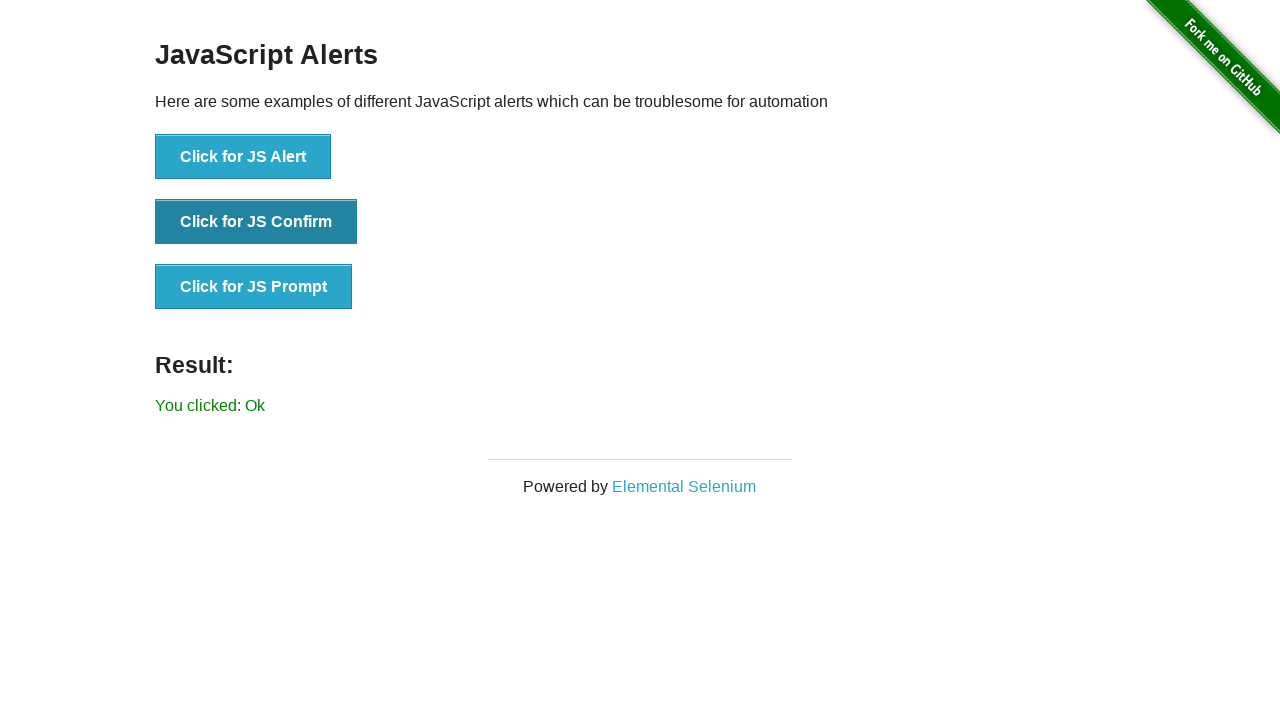